Tests browser navigation functionality by clicking a home button, navigating back, and refreshing the page on a button test site

Starting URL: https://letcode.in/button

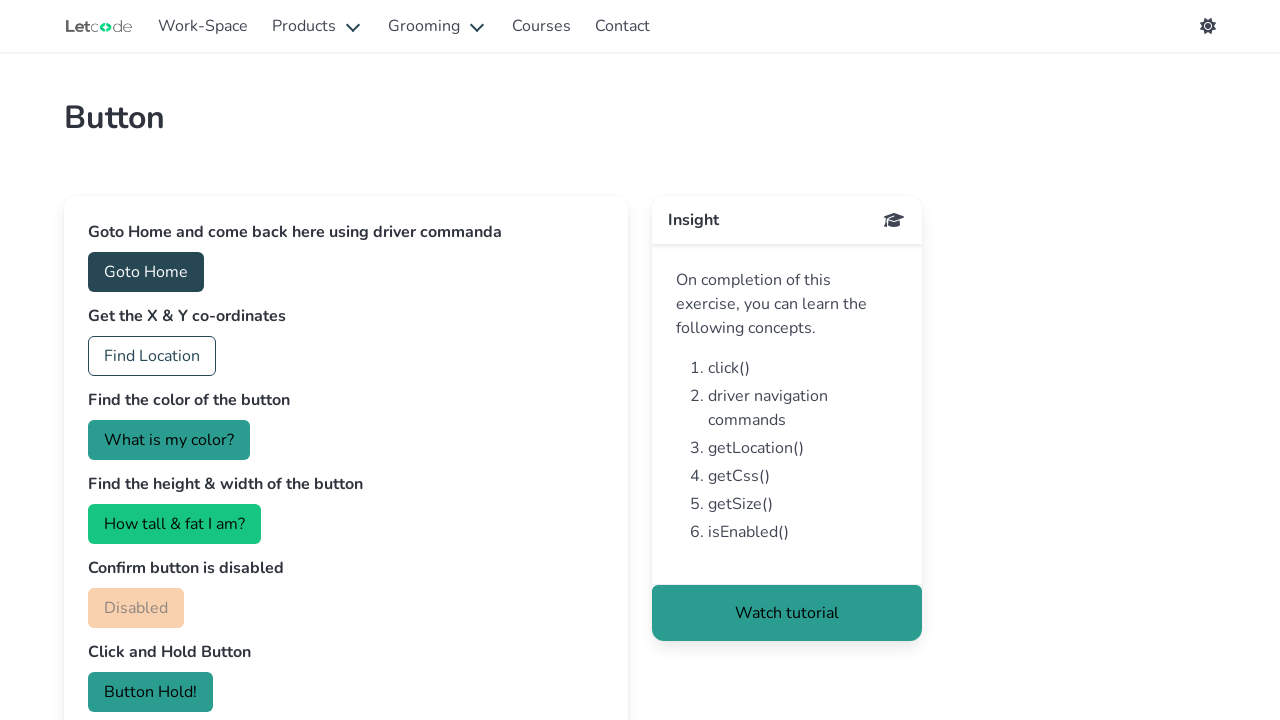

Clicked home button at (146, 272) on #home
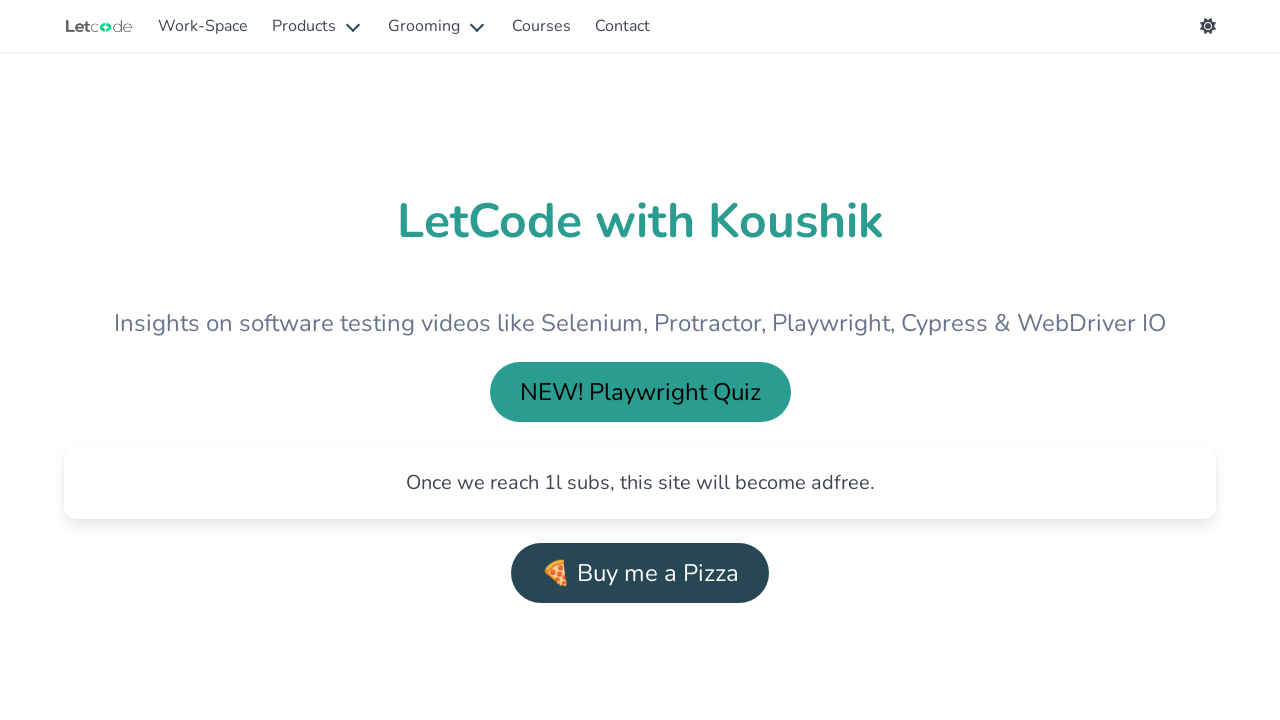

Navigated back to the buttons page
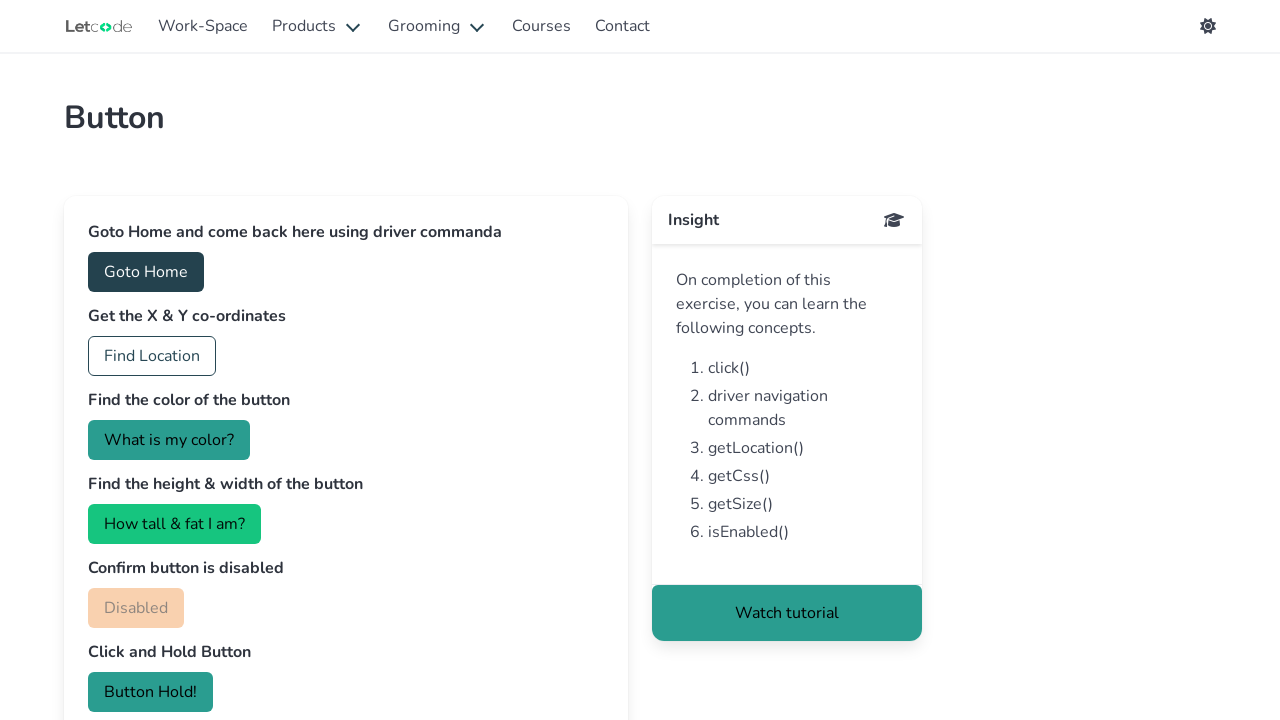

Refreshed the page
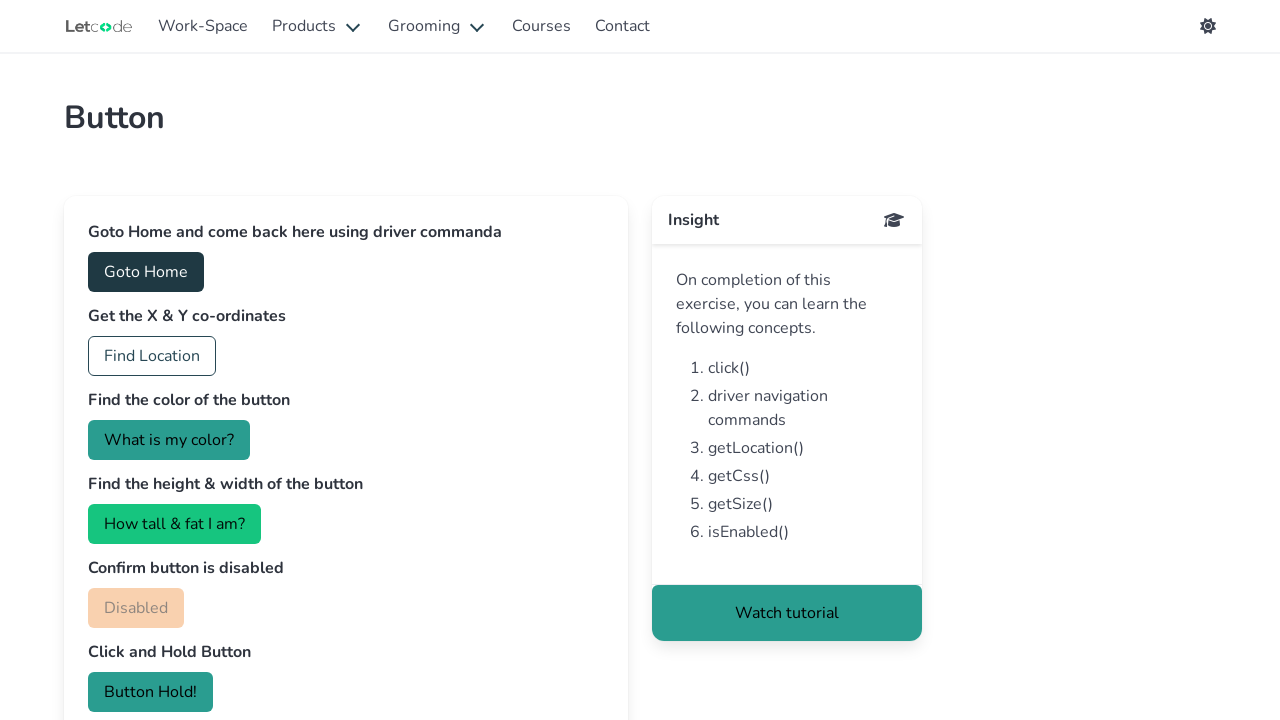

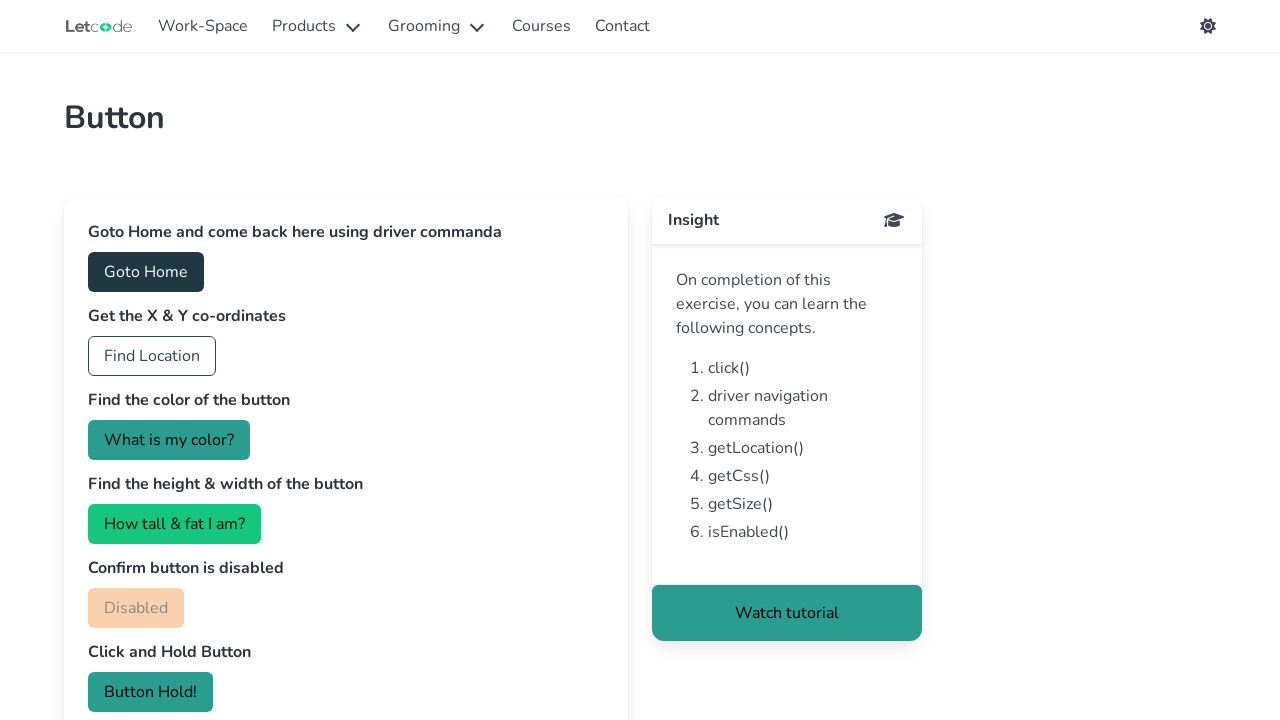